Tests keyboard interactions on a key press demo page by pressing ALT, ENTER, and BACKSPACE keys using keyboard actions

Starting URL: https://the-internet.herokuapp.com/key_presses

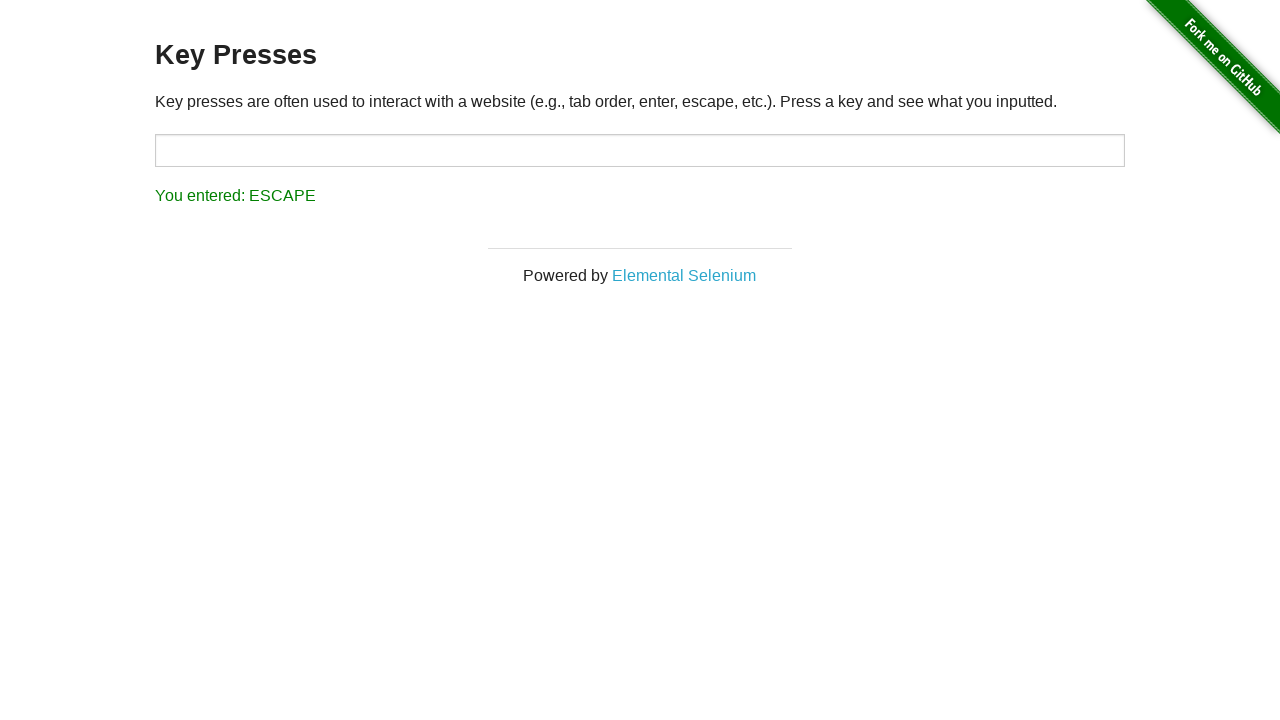

Navigated to key presses demo page
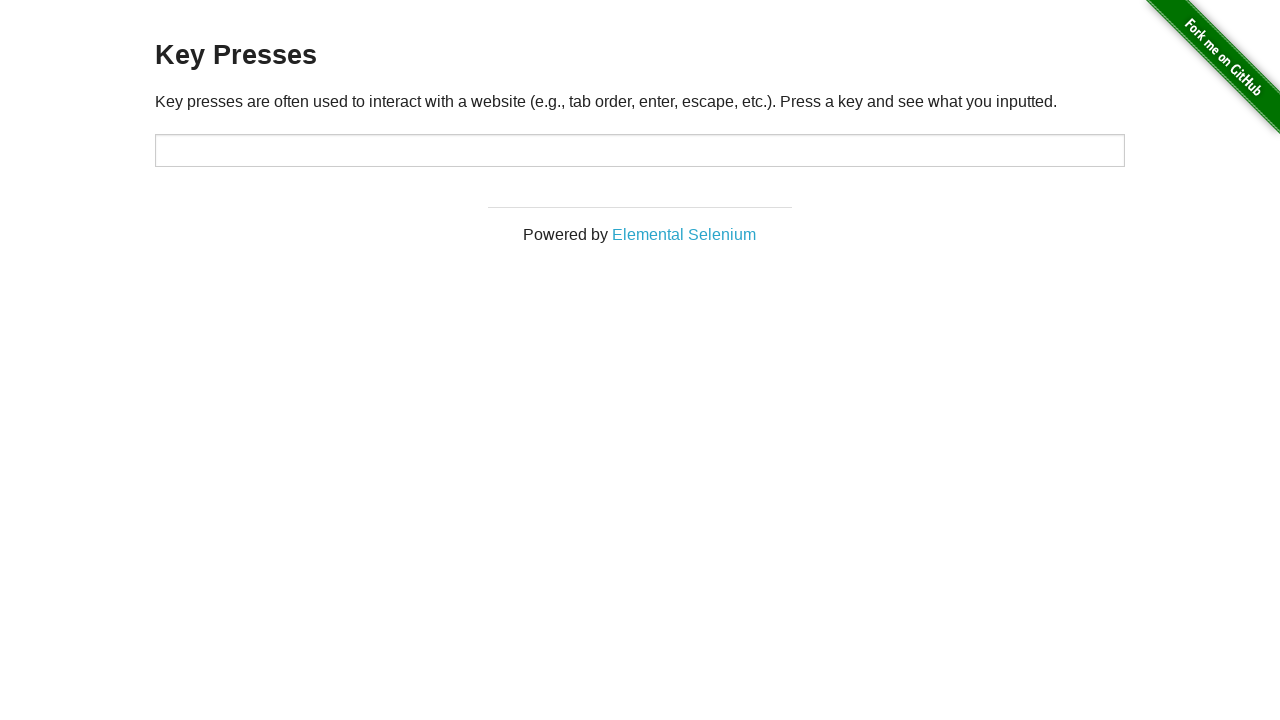

Pressed ALT key down
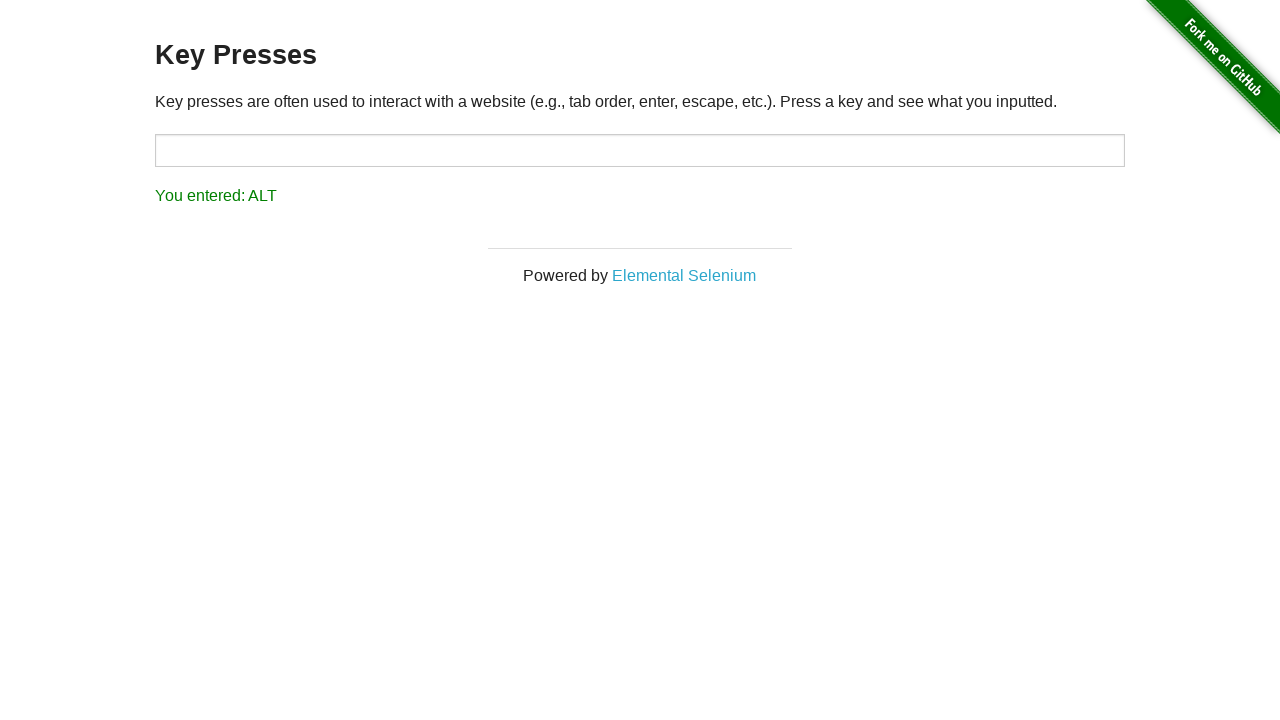

Pressed ENTER key down
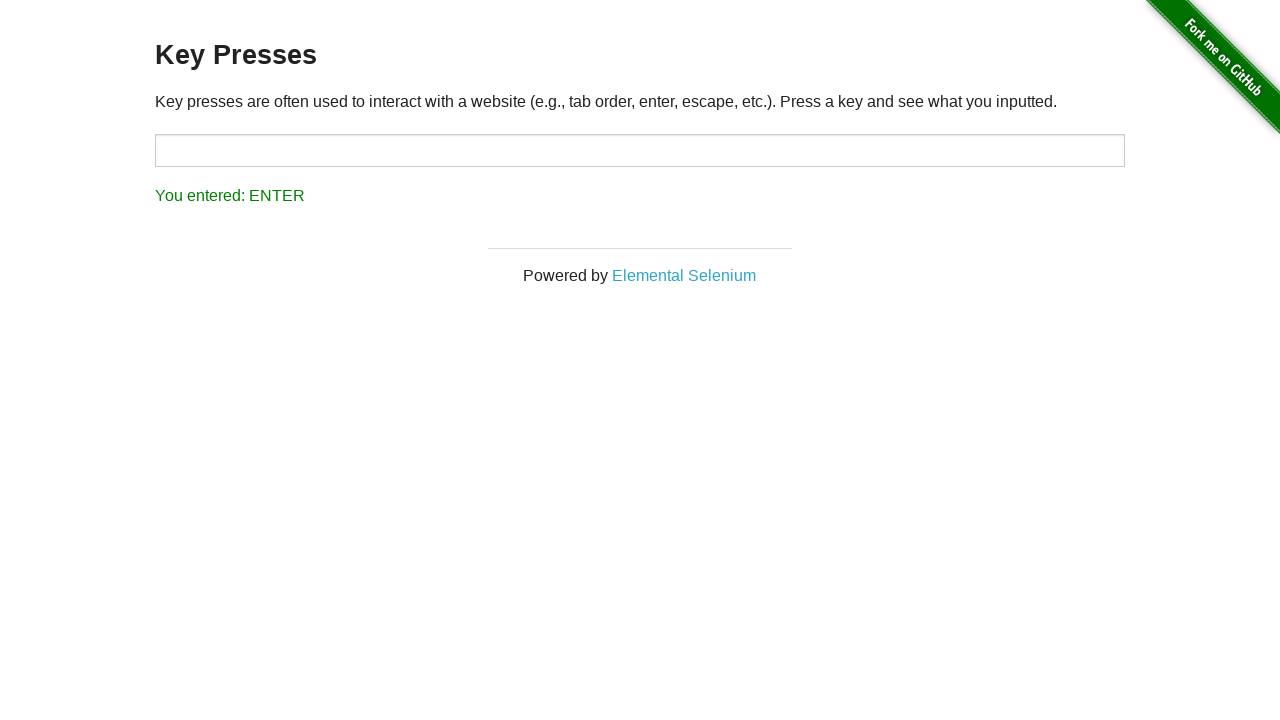

Released BACKSPACE key
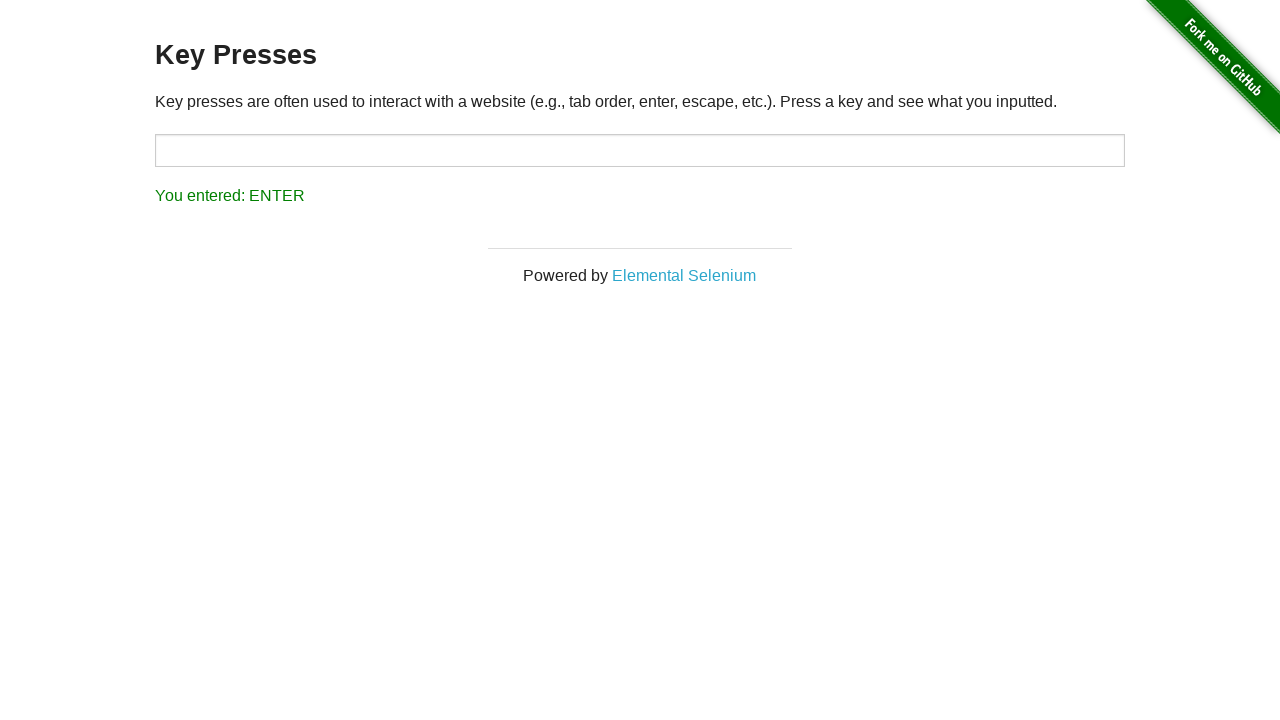

Released ENTER key
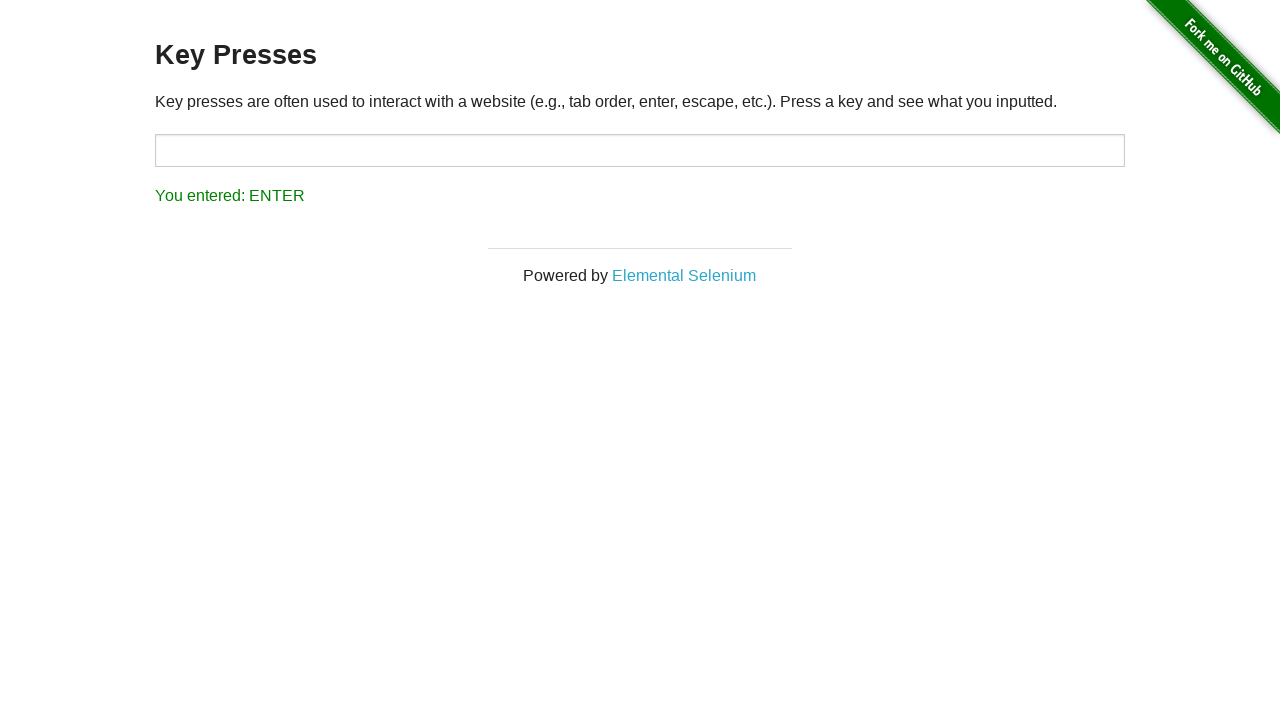

Released ALT key
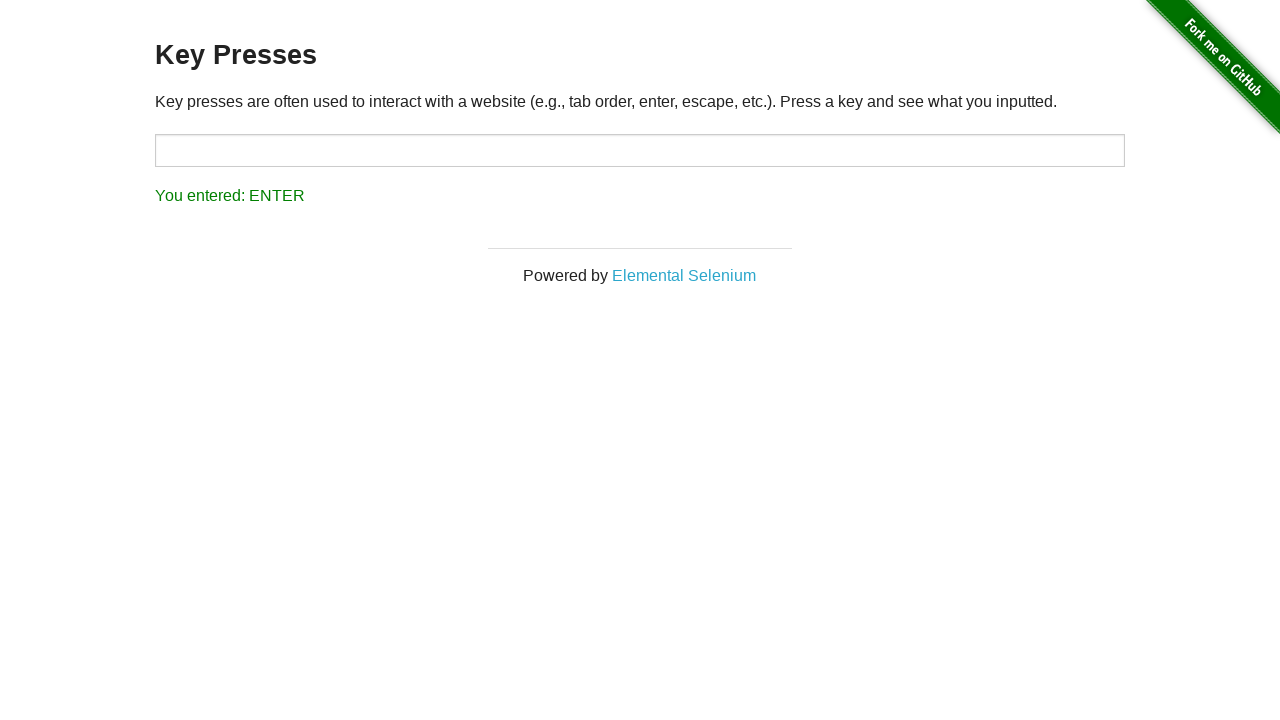

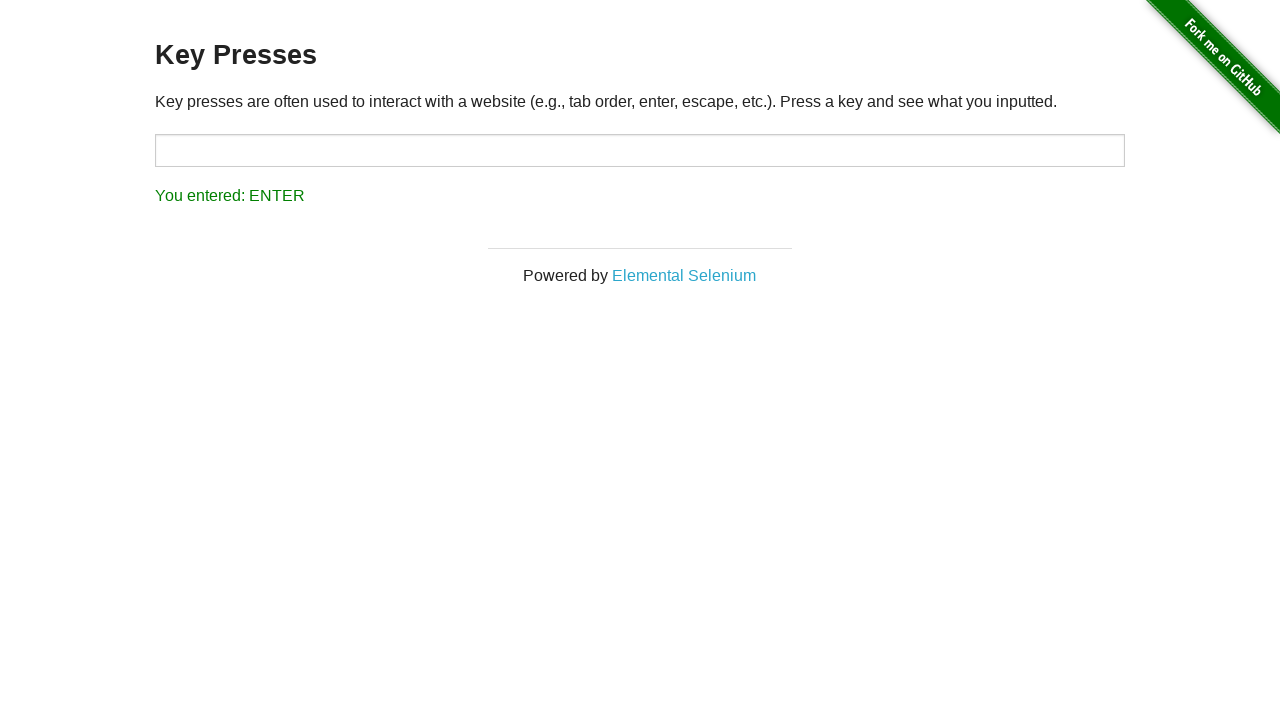